Navigates to the LangChain homepage and retrieves the page title to verify the page loads correctly

Starting URL: https://langchain.com/

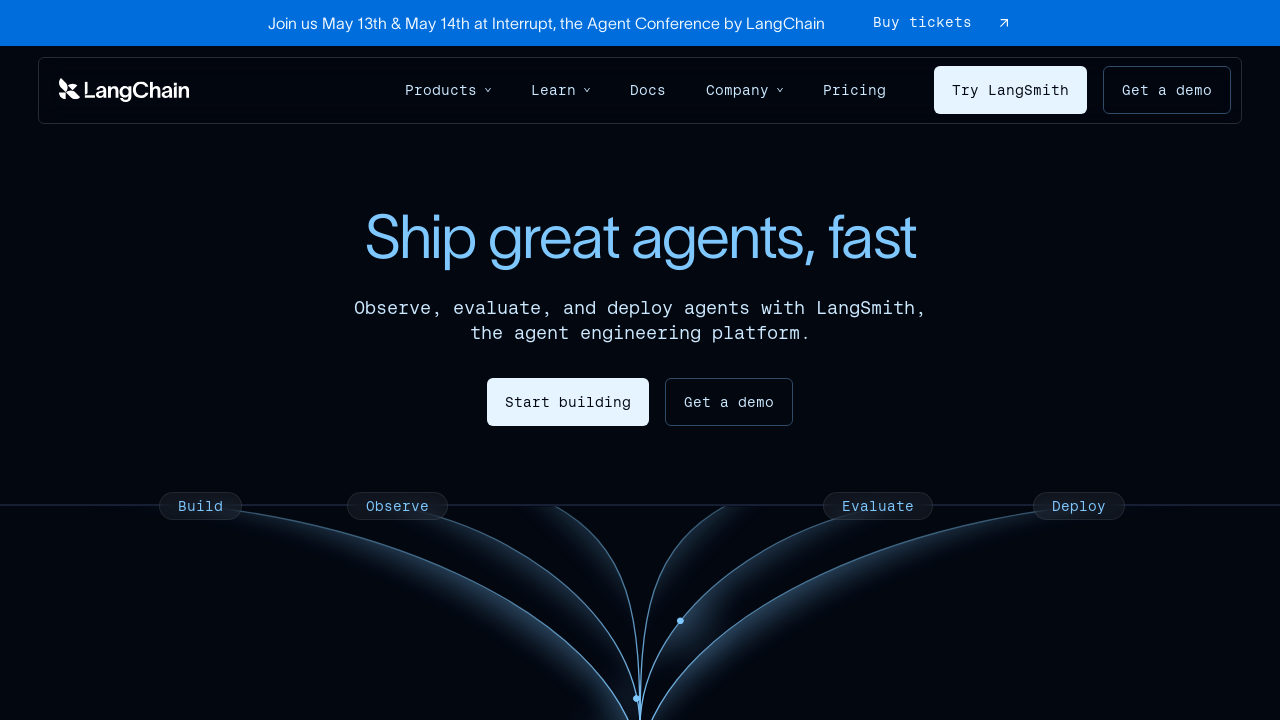

Waited for page to reach domcontentloaded state
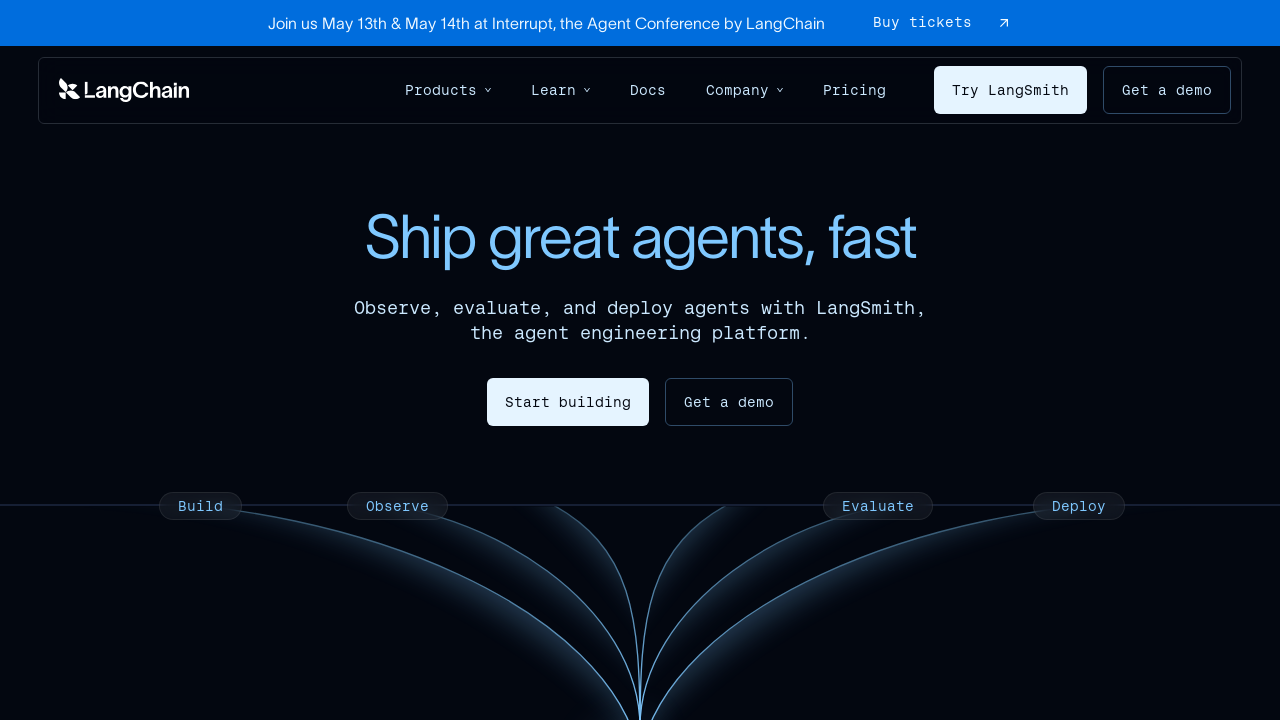

Retrieved page title: 'LangChain: Observe, Evaluate, and Deploy Reliable AI Agents'
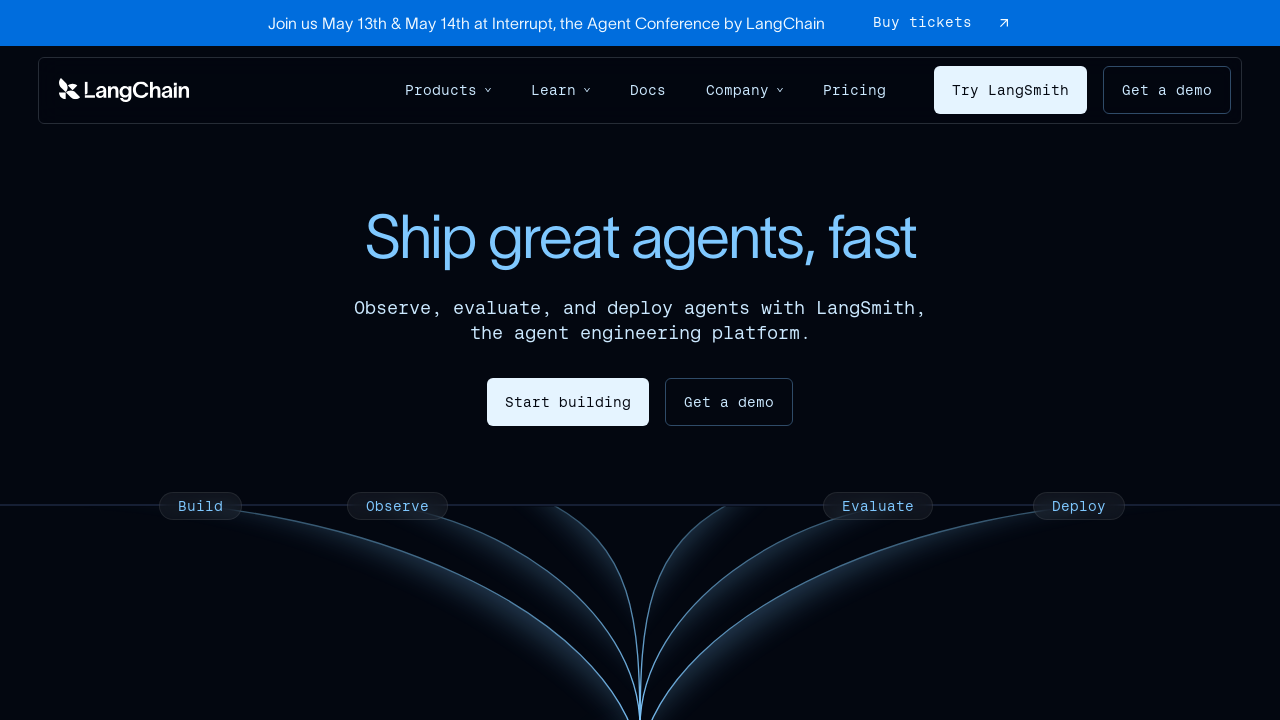

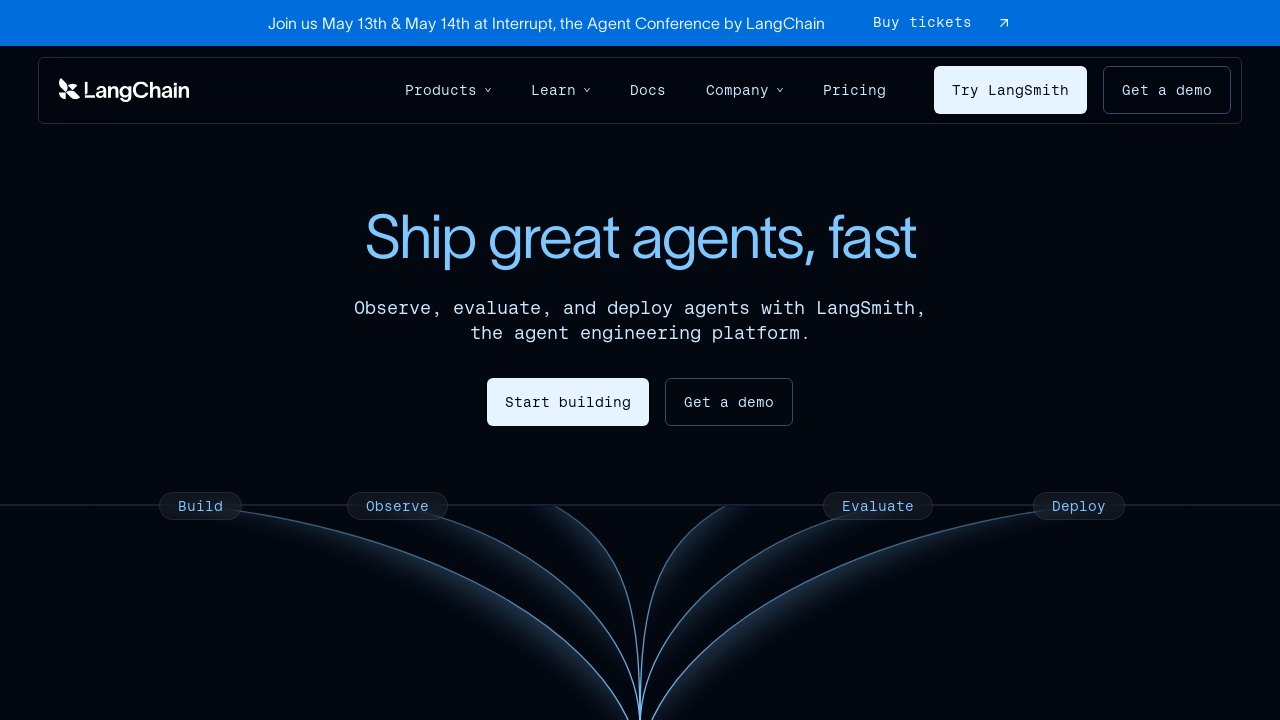